Navigates through Hacker News "newest" page, clicking the "More" link multiple times to load additional articles, verifying that articles are displayed on the page.

Starting URL: https://news.ycombinator.com/newest

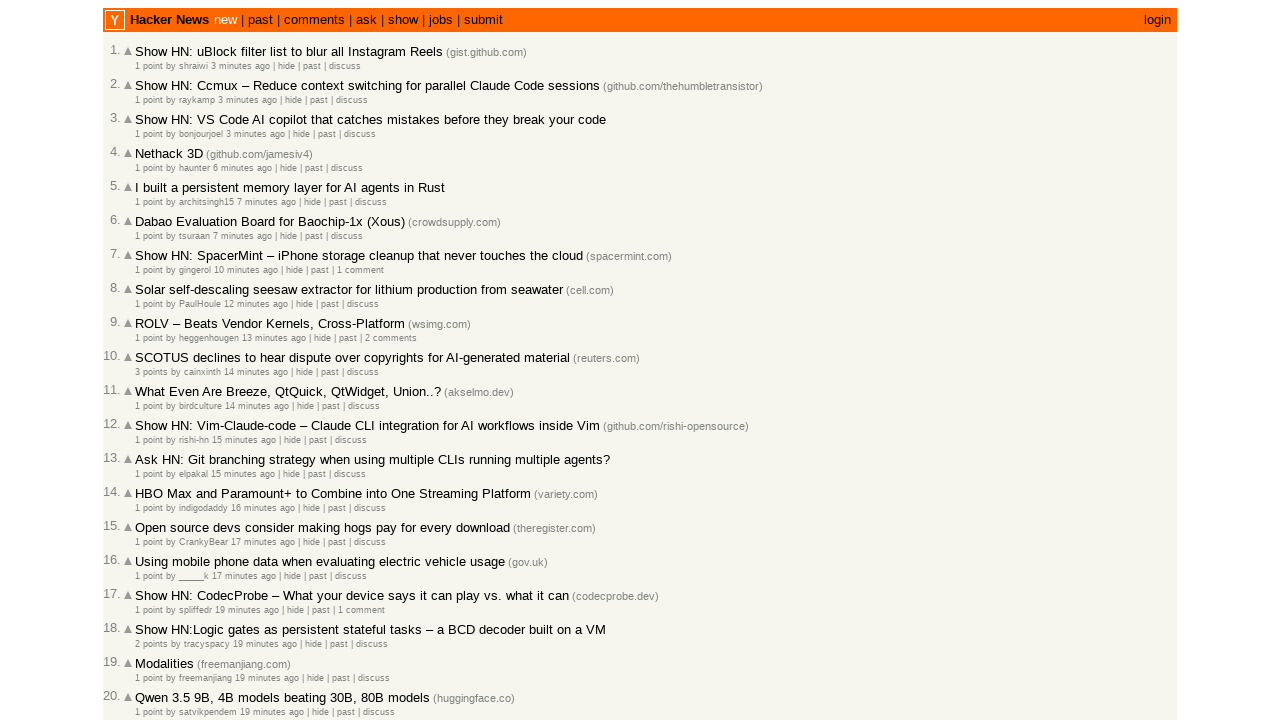

Navigated to Hacker News newest page
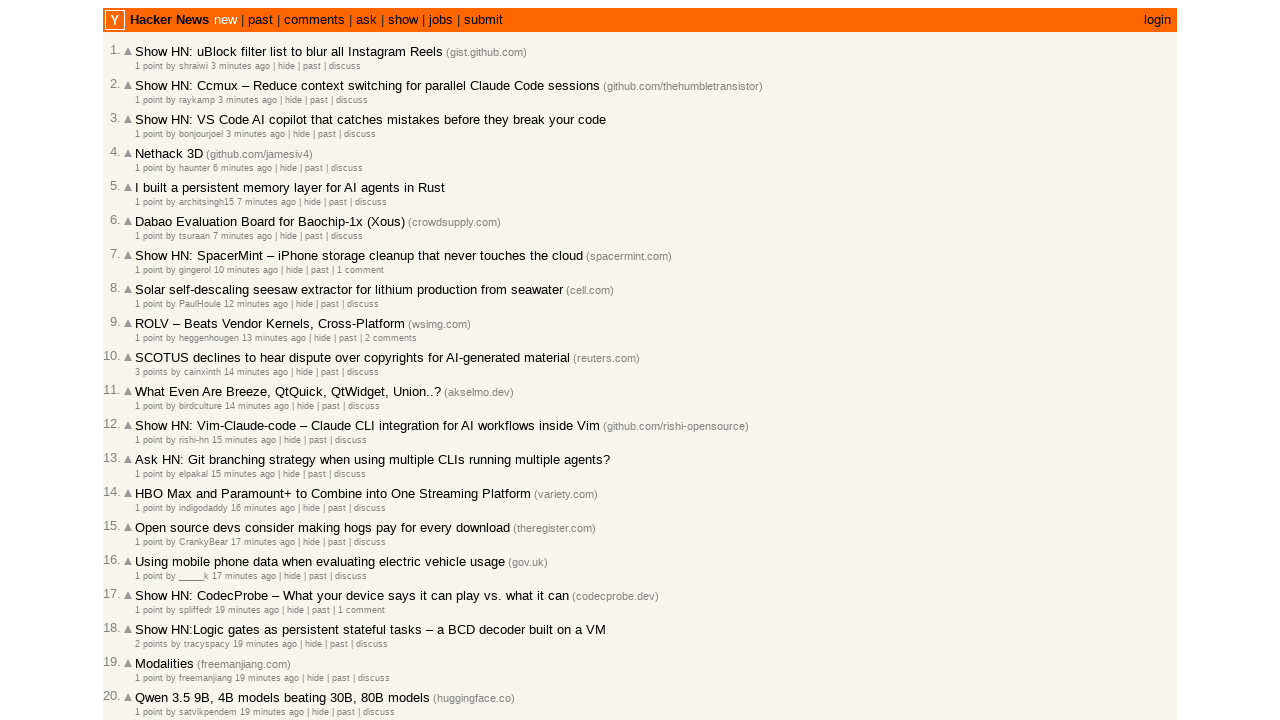

Initial articles loaded on newest page
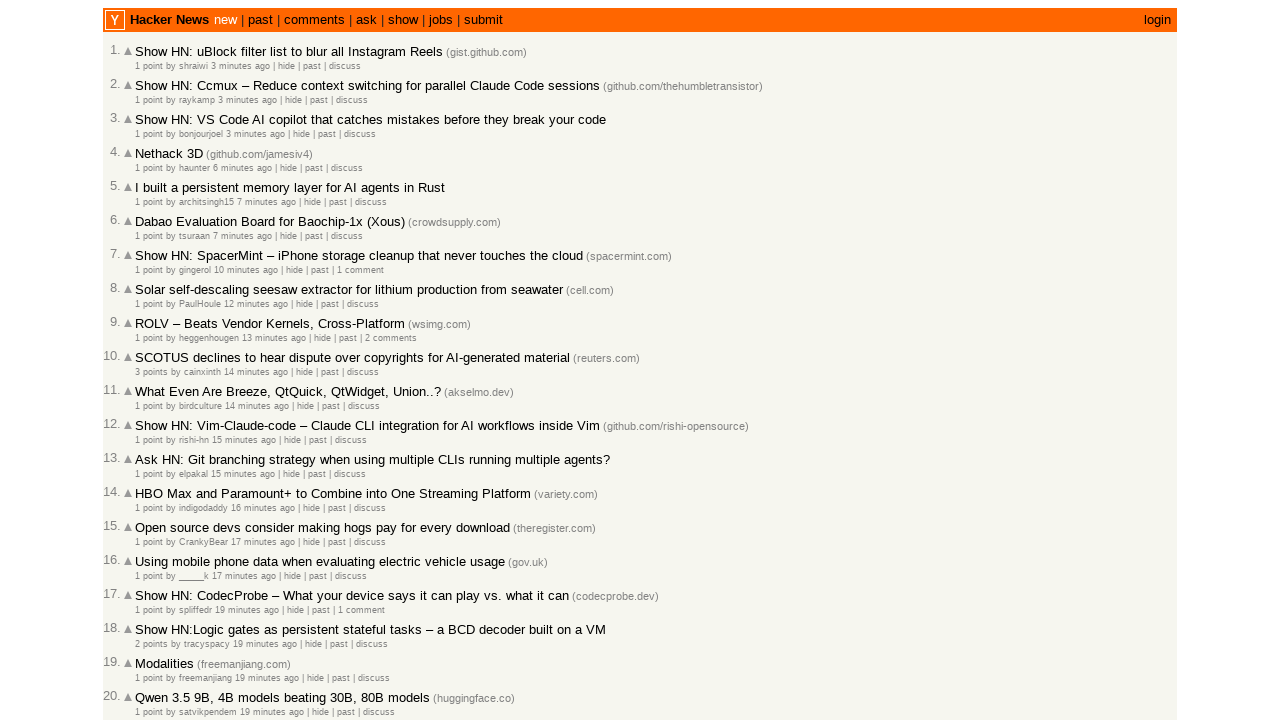

Articles verified on page 1
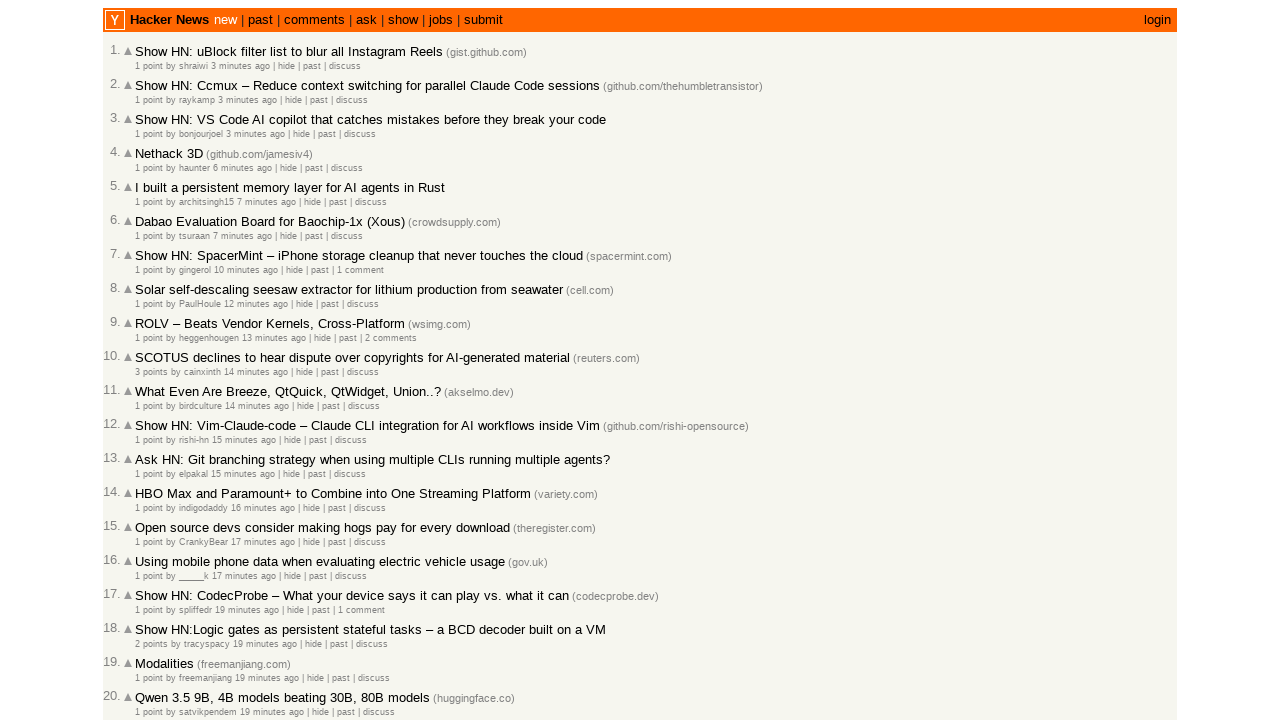

Clicked More link to load next page at (149, 616) on a.morelink
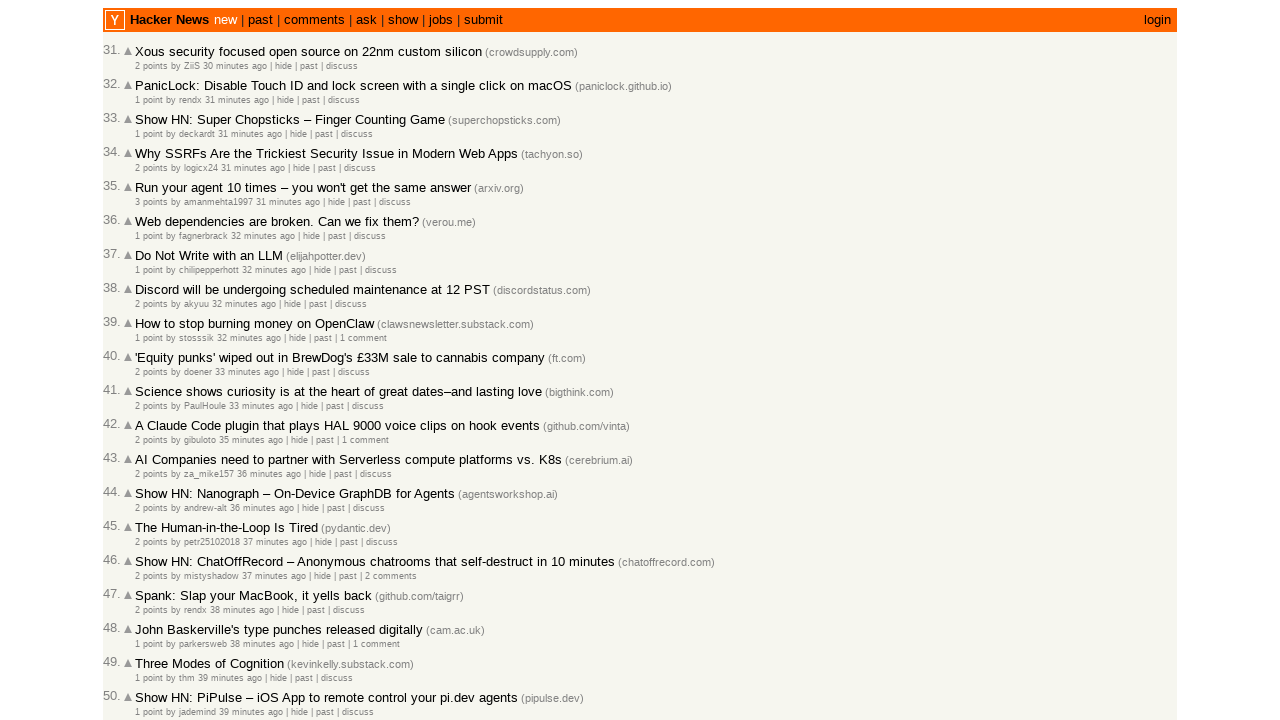

Network idle state reached after page load
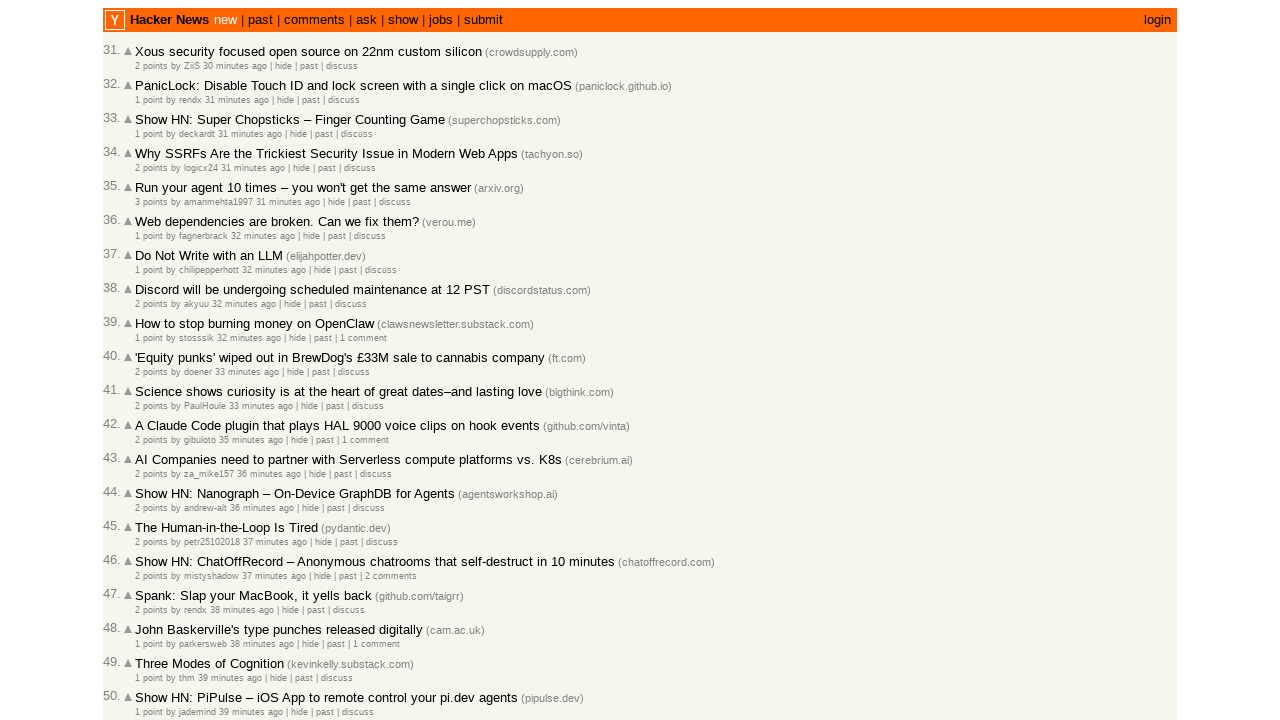

Articles verified on page 2
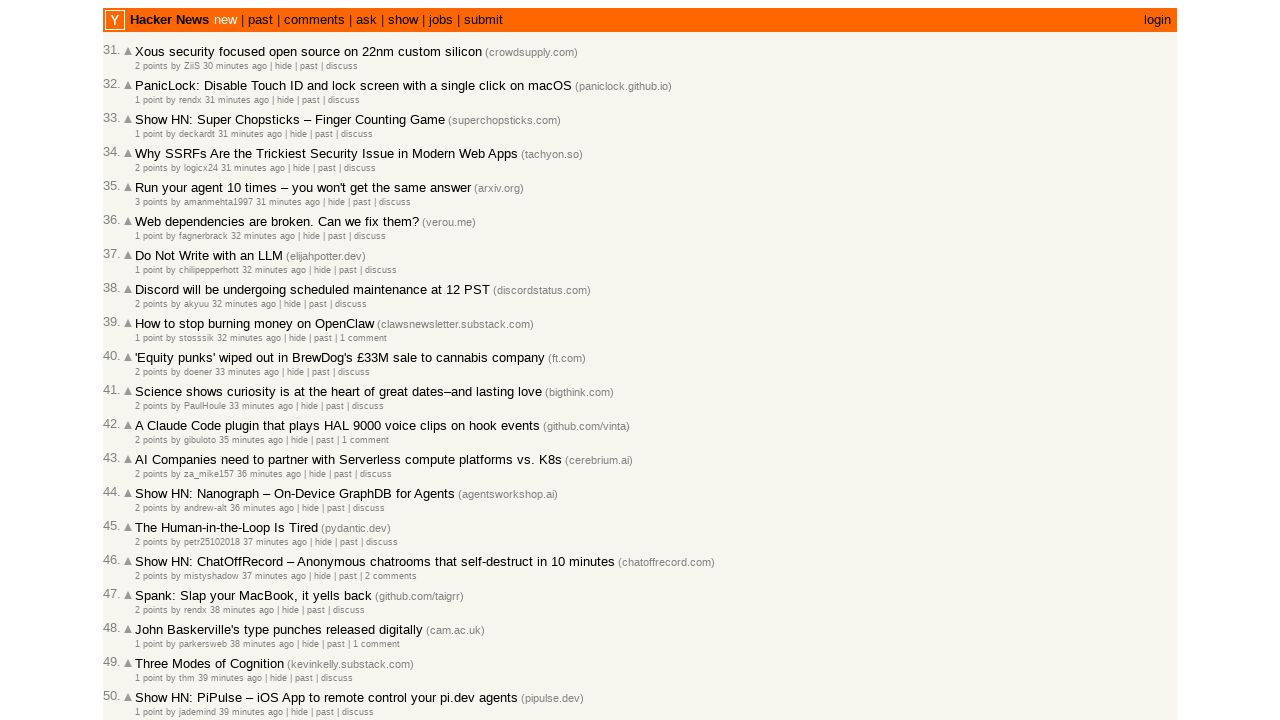

Clicked More link to load next page at (149, 616) on a.morelink
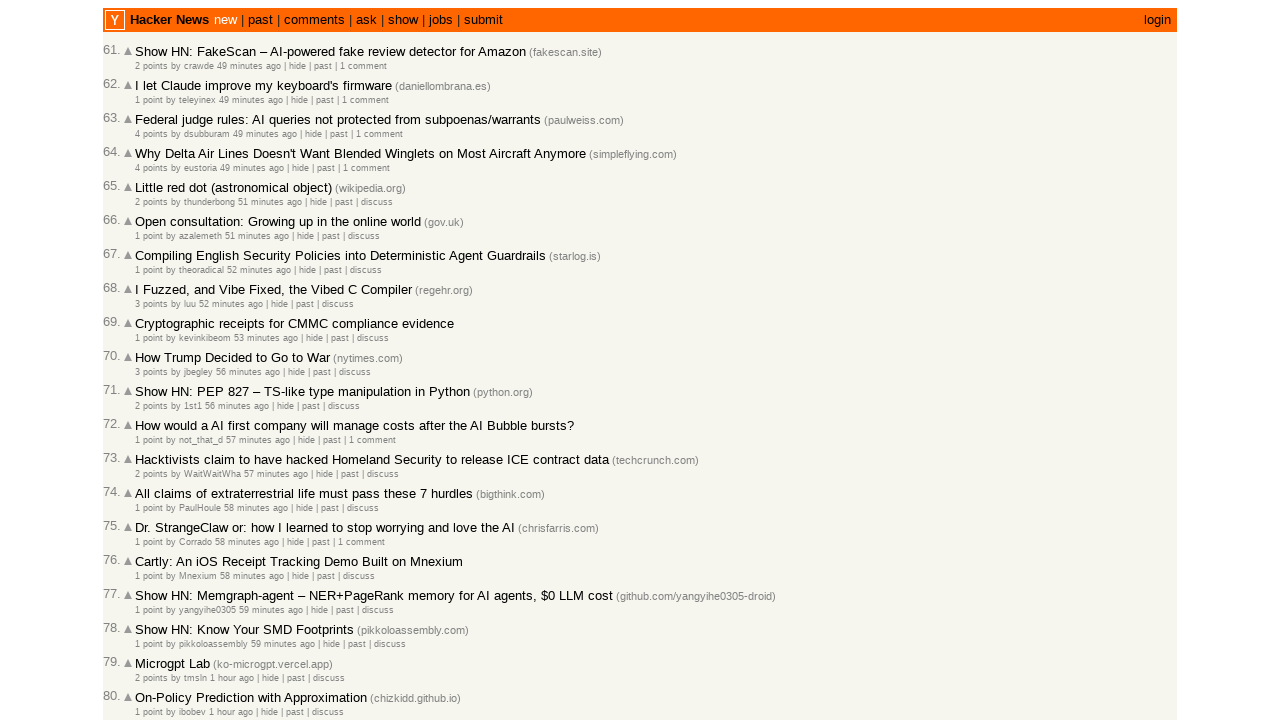

Network idle state reached after page load
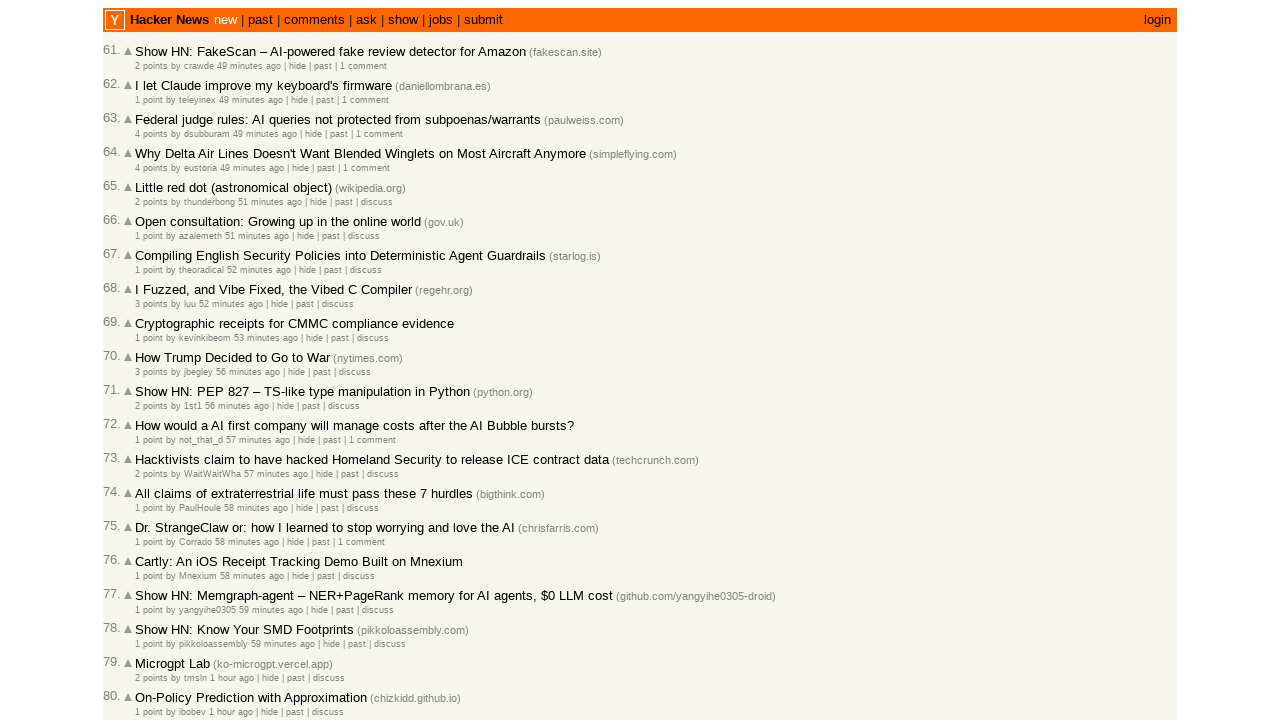

Articles verified on page 3
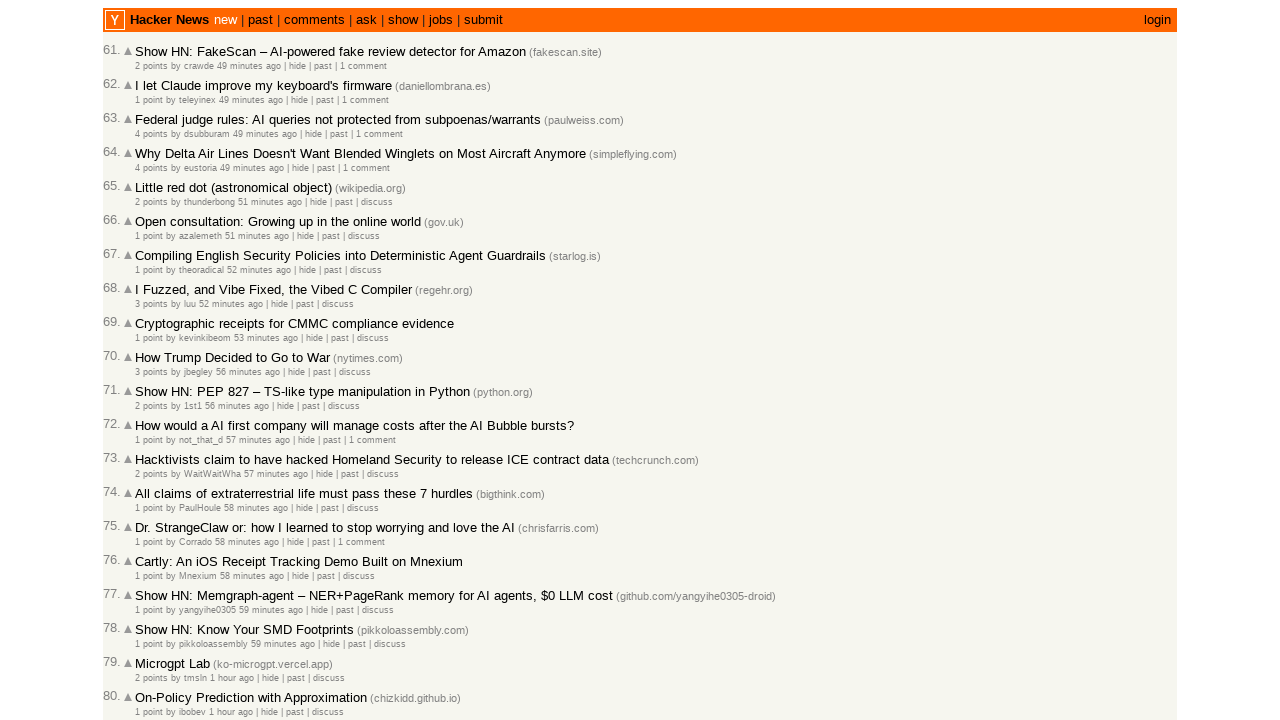

Clicked More link to load next page at (149, 616) on a.morelink
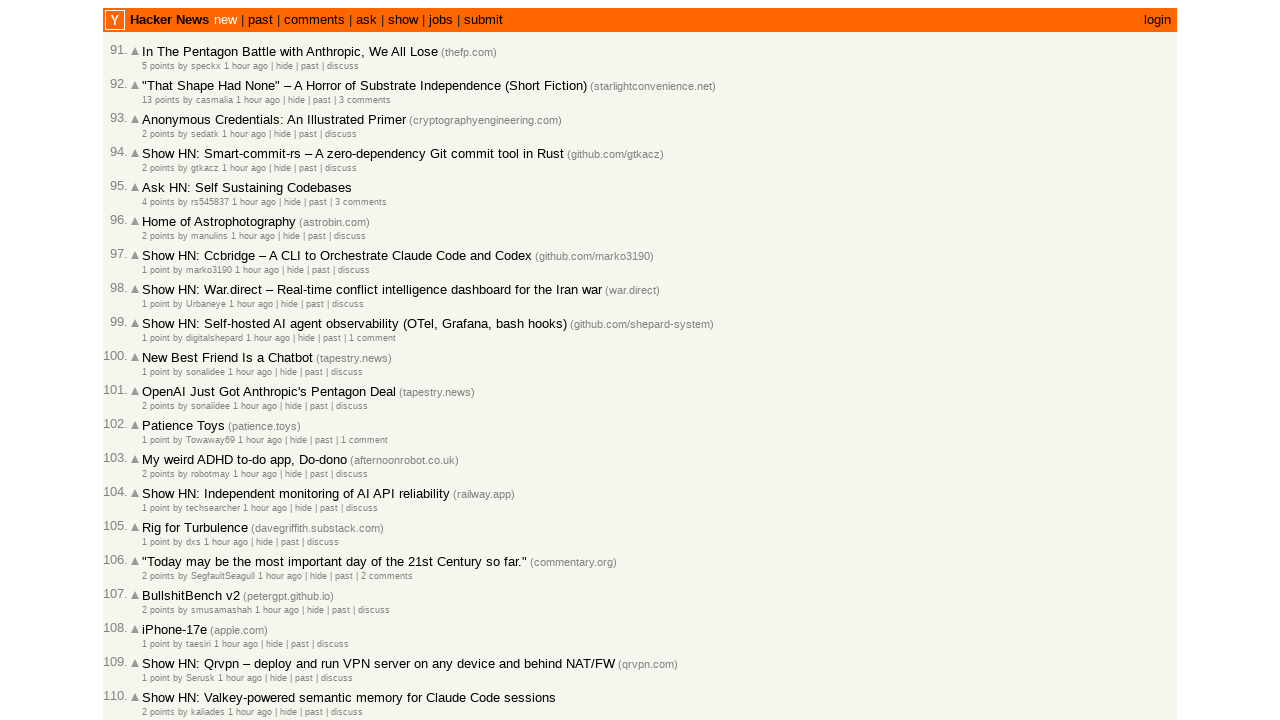

Network idle state reached after page load
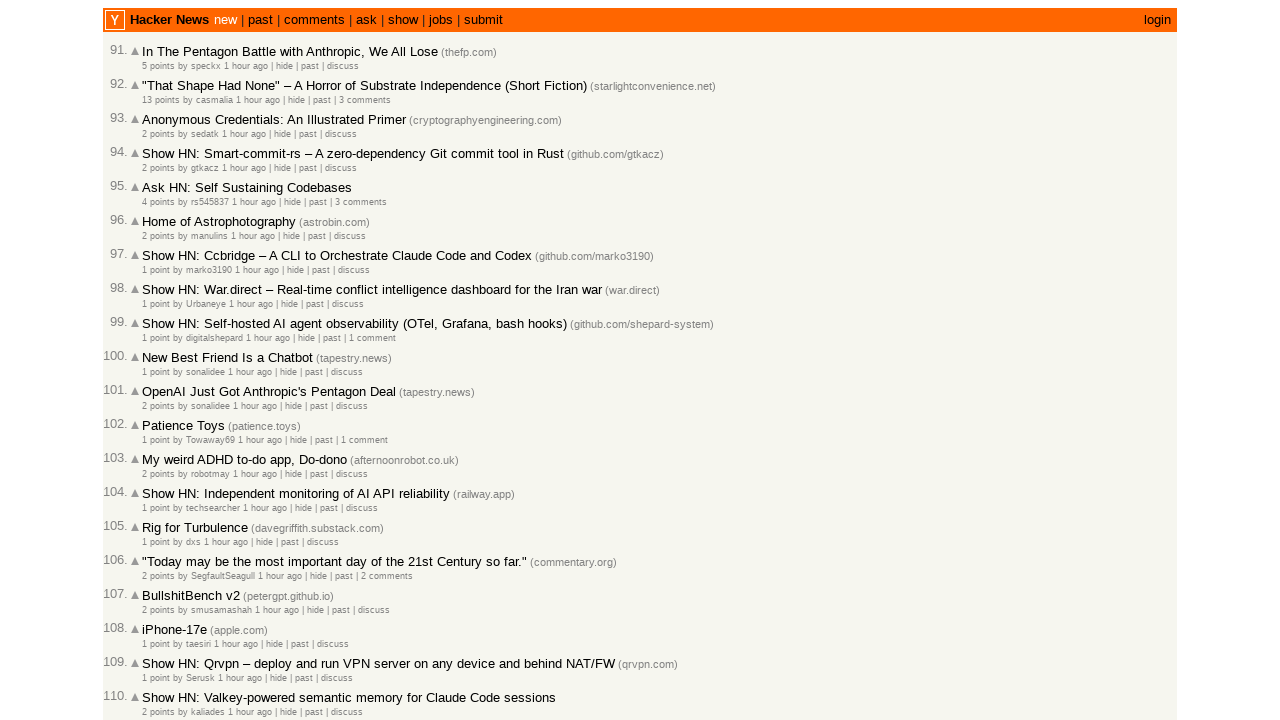

Articles verified on page 4
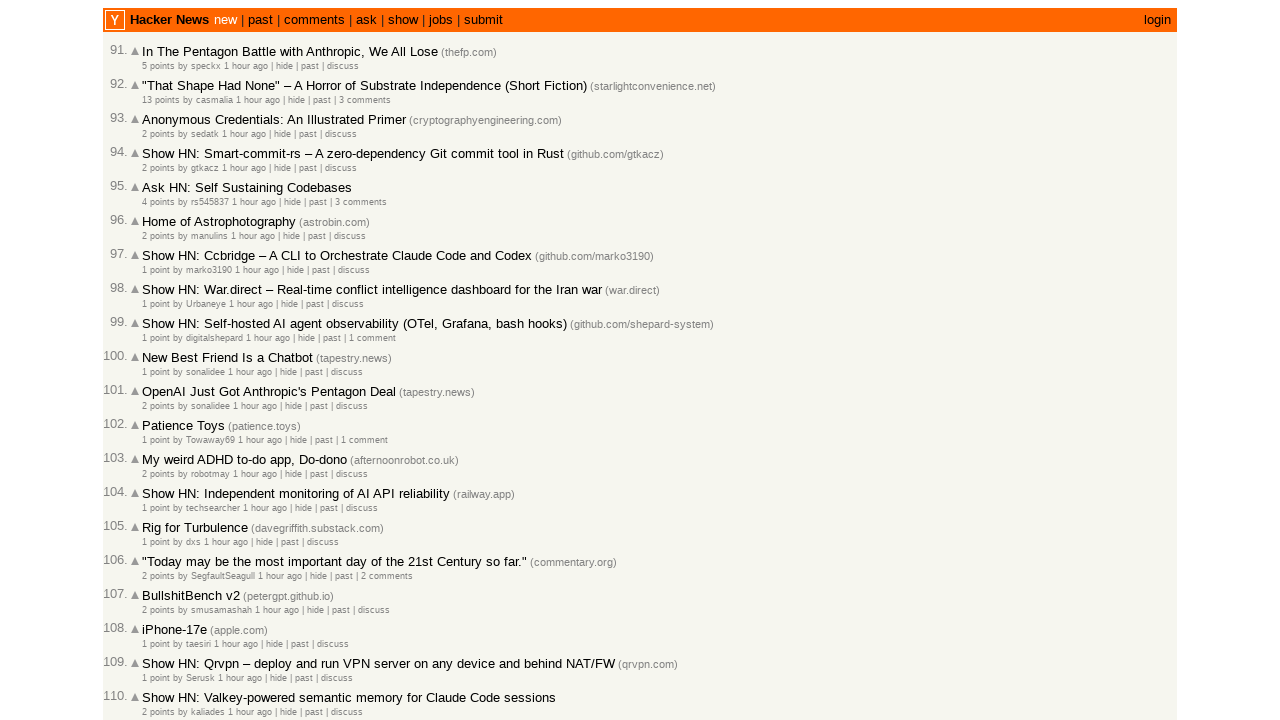

Clicked More link to load next page at (156, 616) on a.morelink
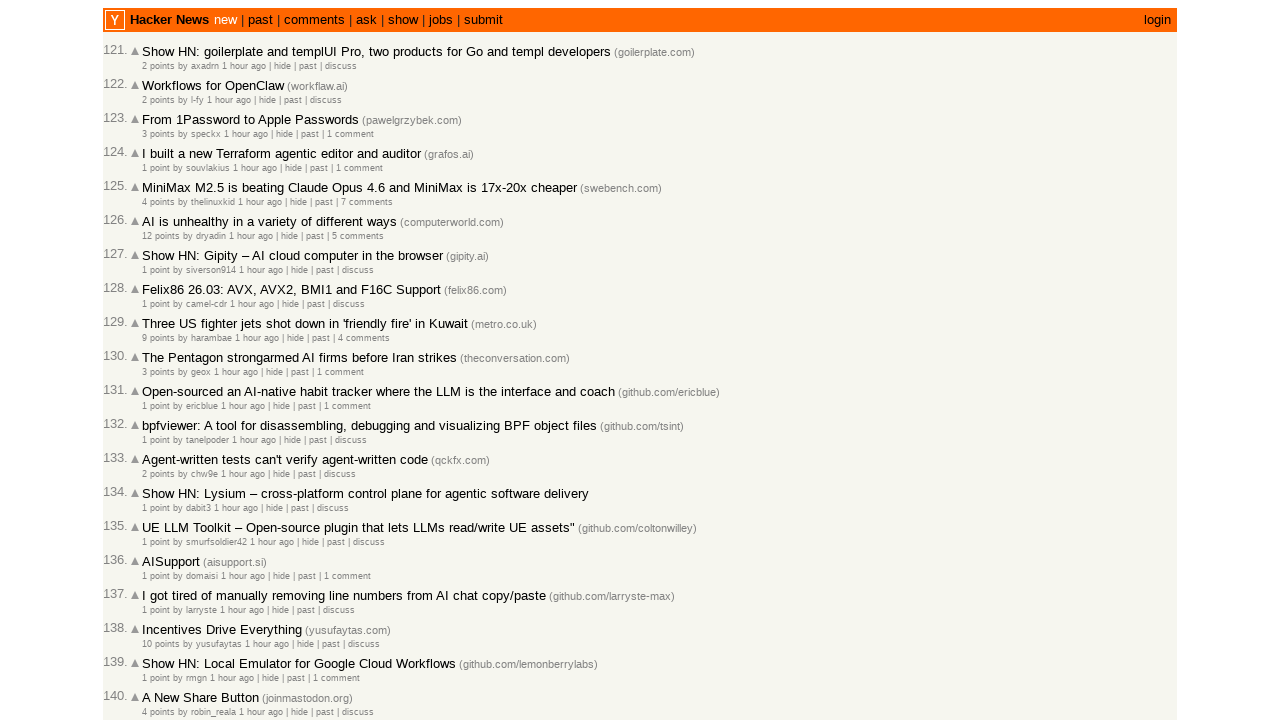

Network idle state reached after page load
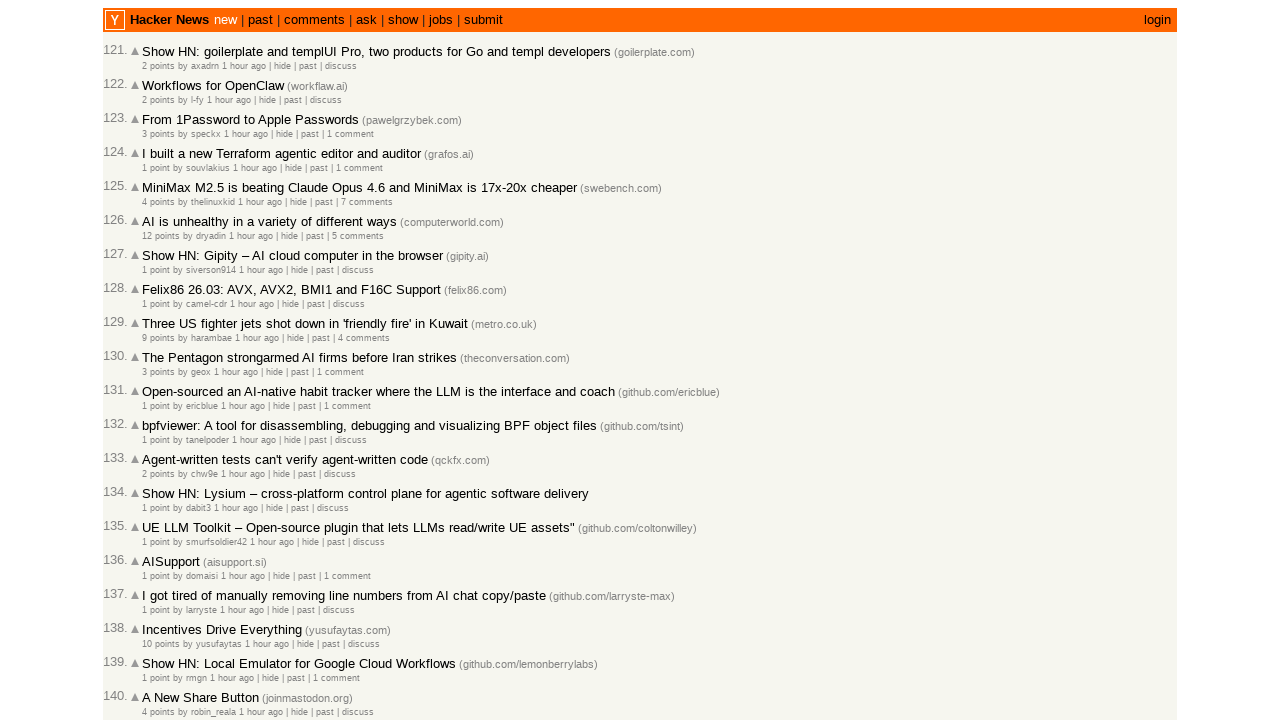

Final page articles verified - all articles loaded successfully
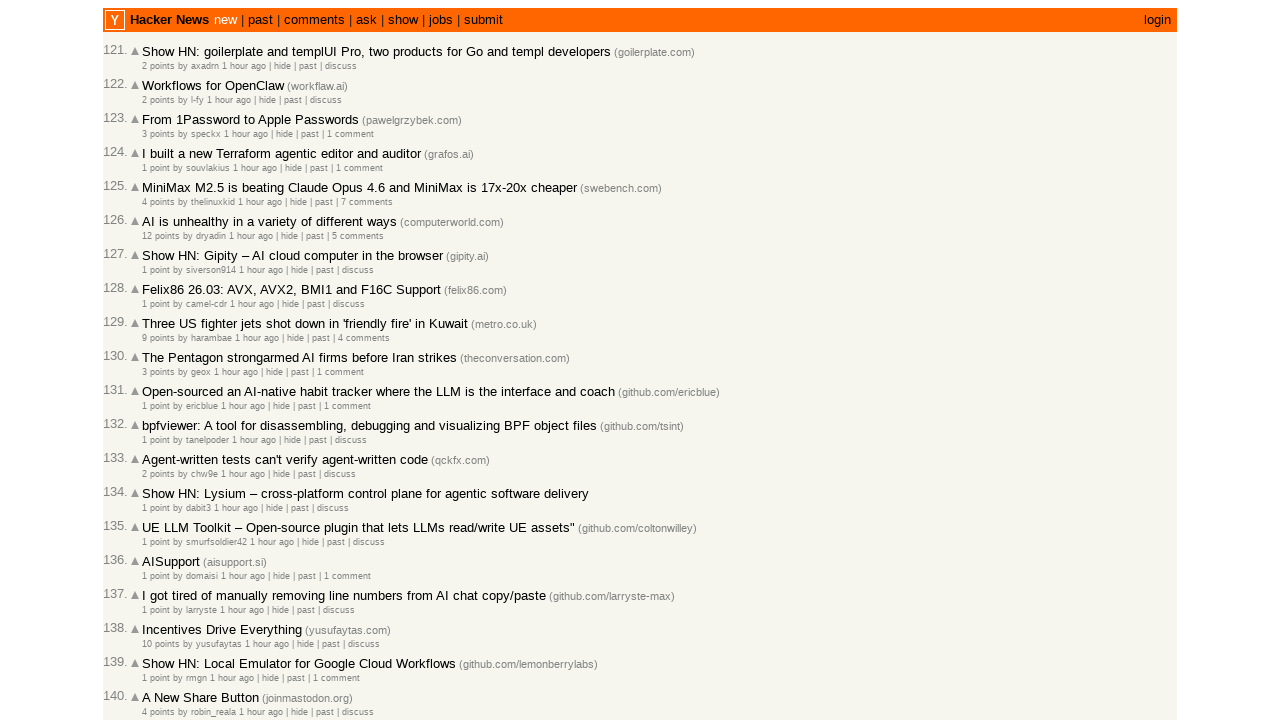

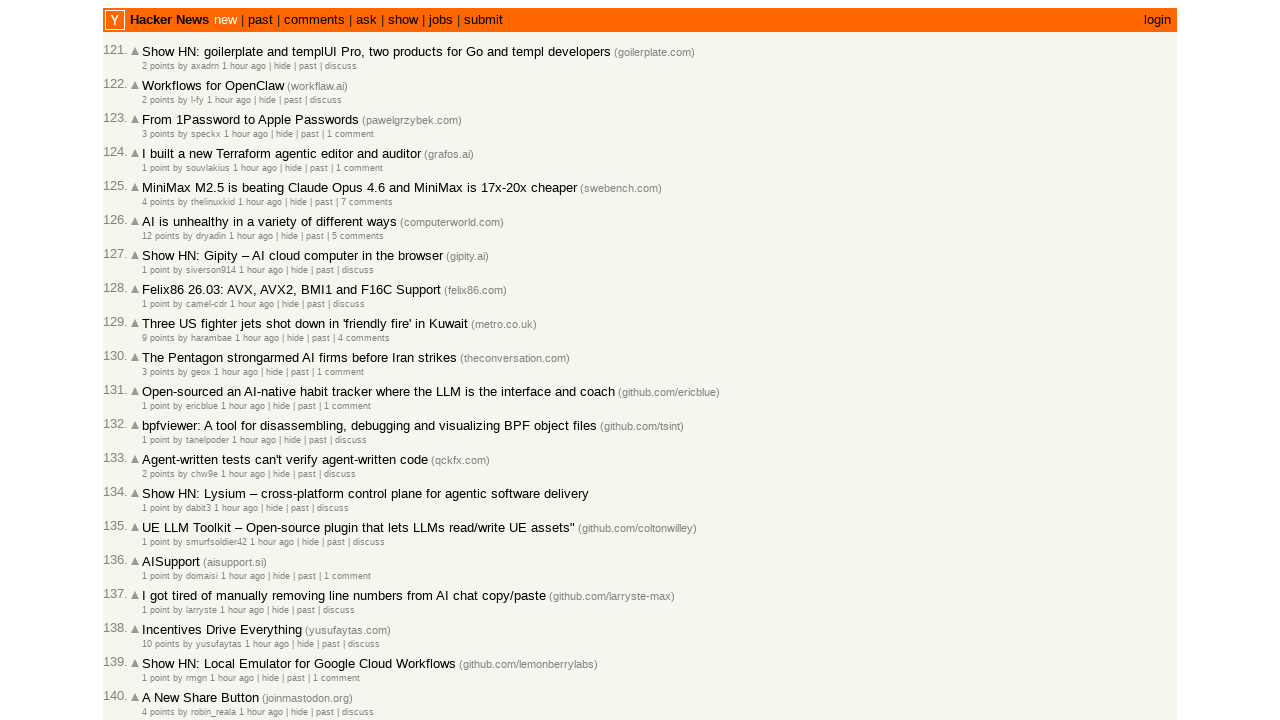